Smoke test that navigates to the DWS website homepage and verifies it loads successfully.

Starting URL: https://www.dws.com/

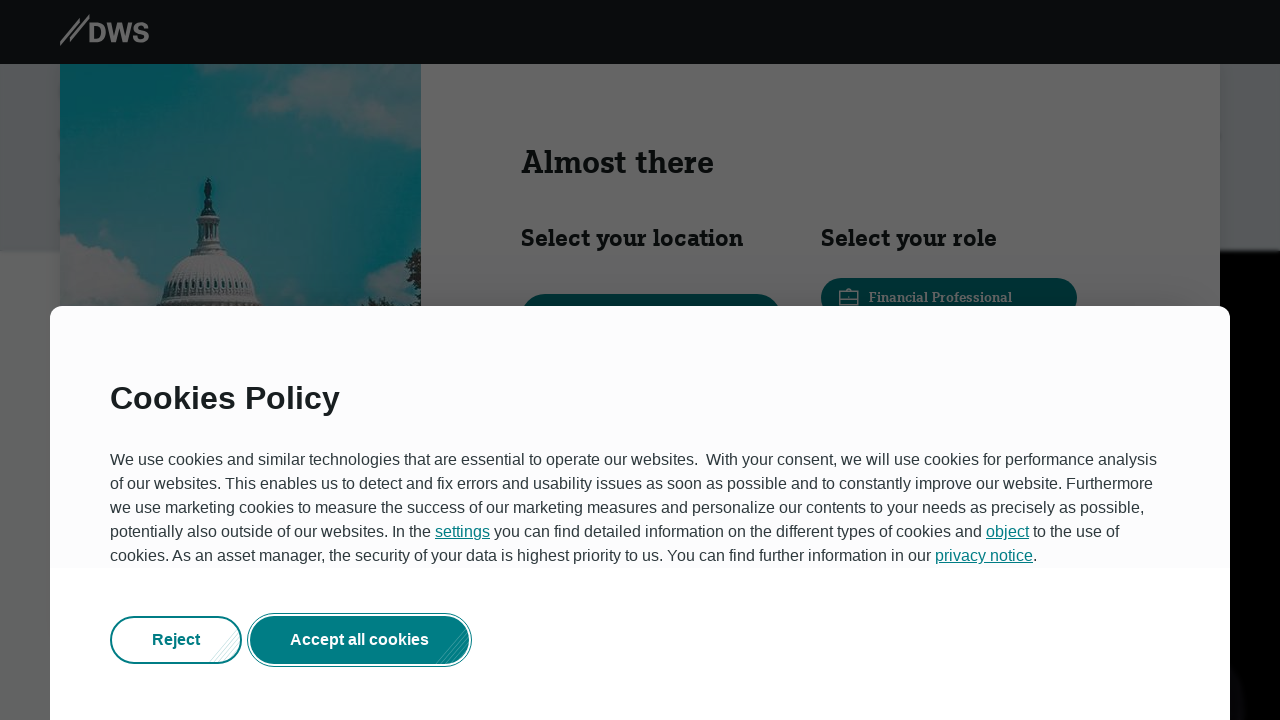

Navigated to DWS homepage at https://www.dws.com/
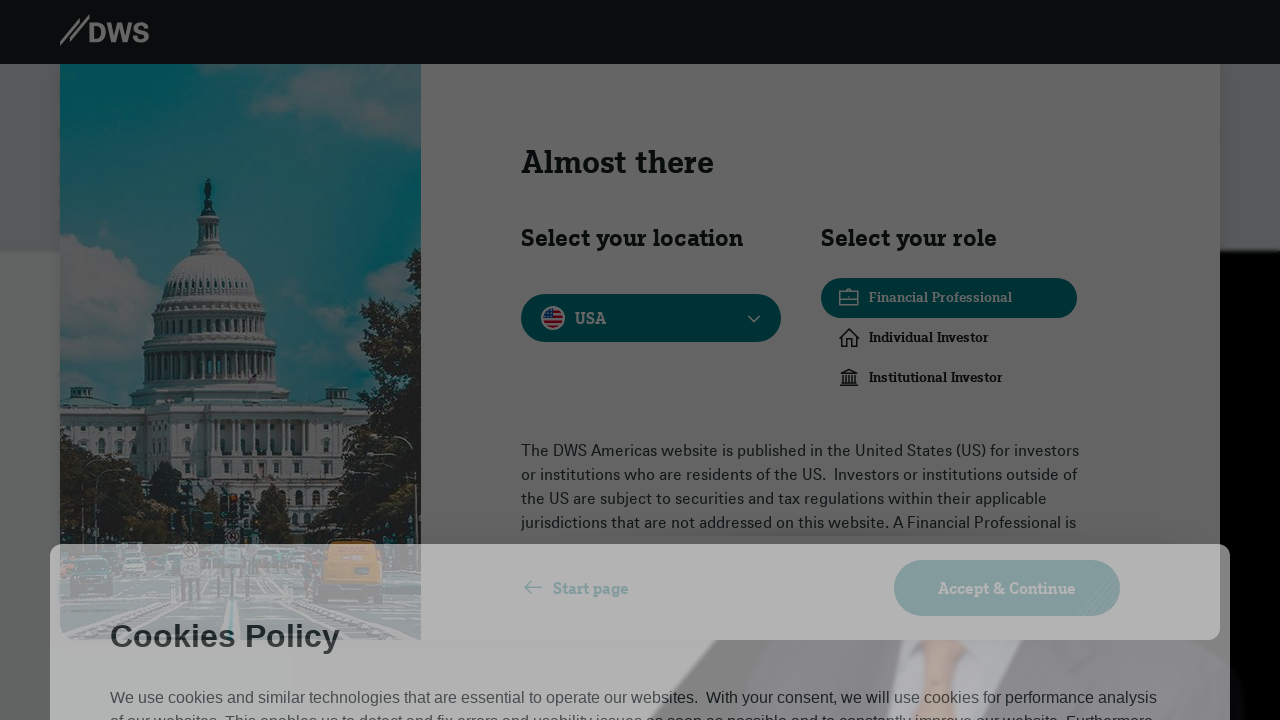

Page DOM content fully loaded
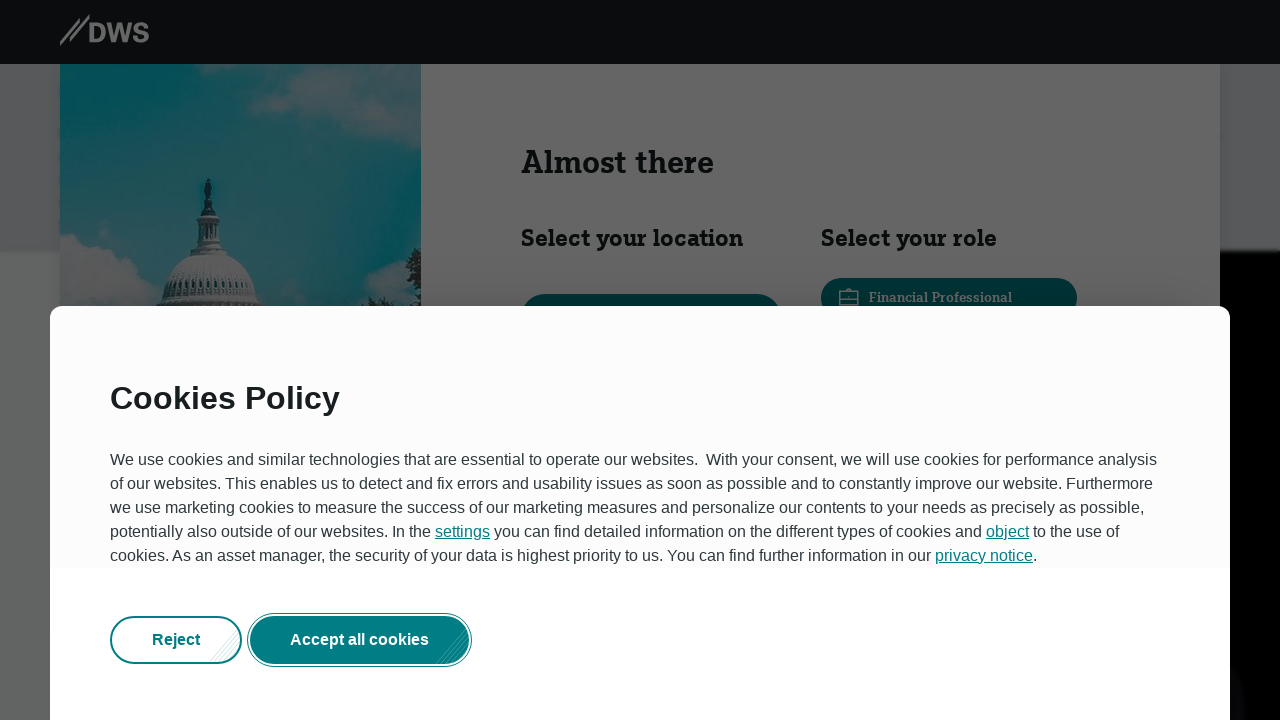

Body element is present and visible
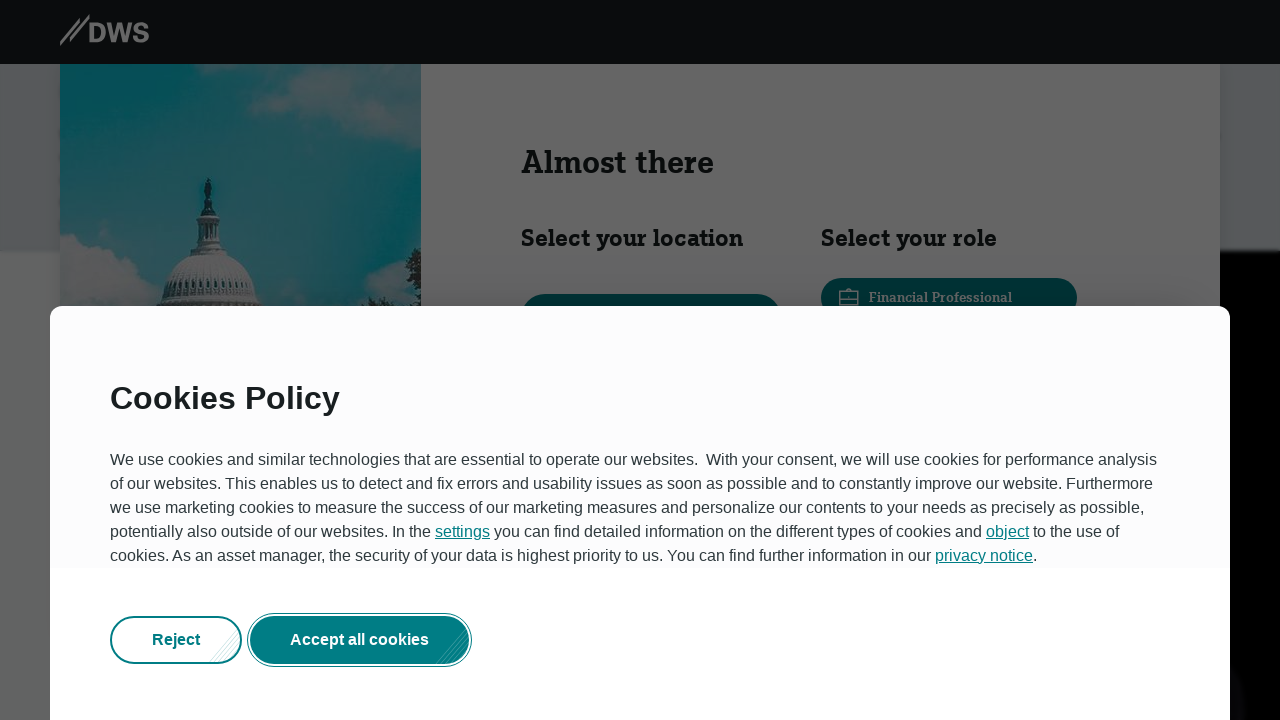

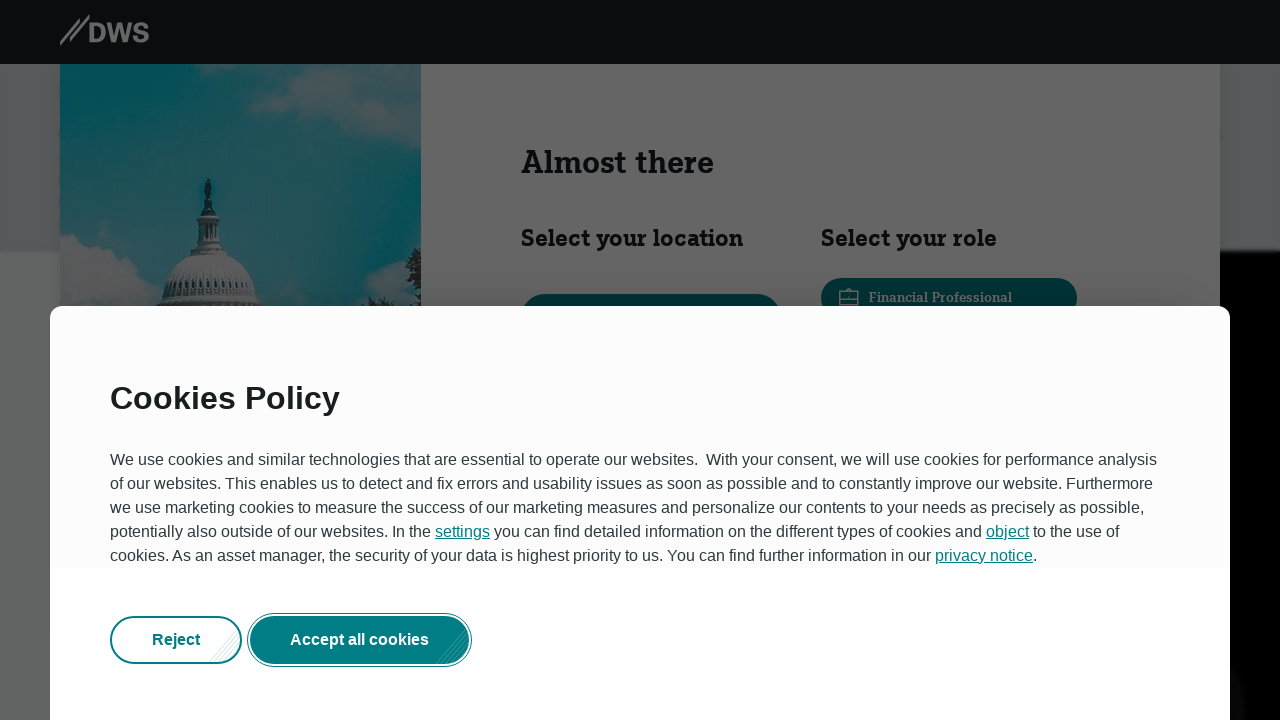